Navigates to Rahul Shetty Academy website and verifies the page loads by checking the title and URL

Starting URL: https://rahulshettyacademy.com/

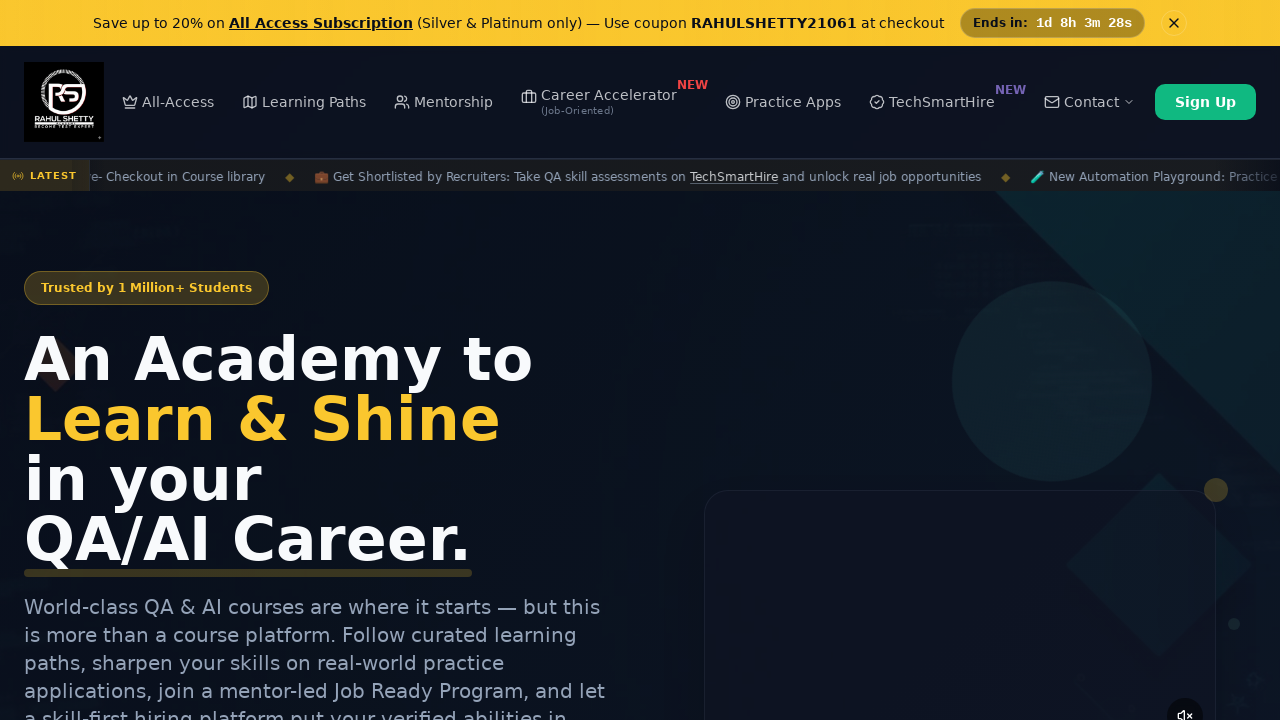

Waited for page to reach domcontentloaded state
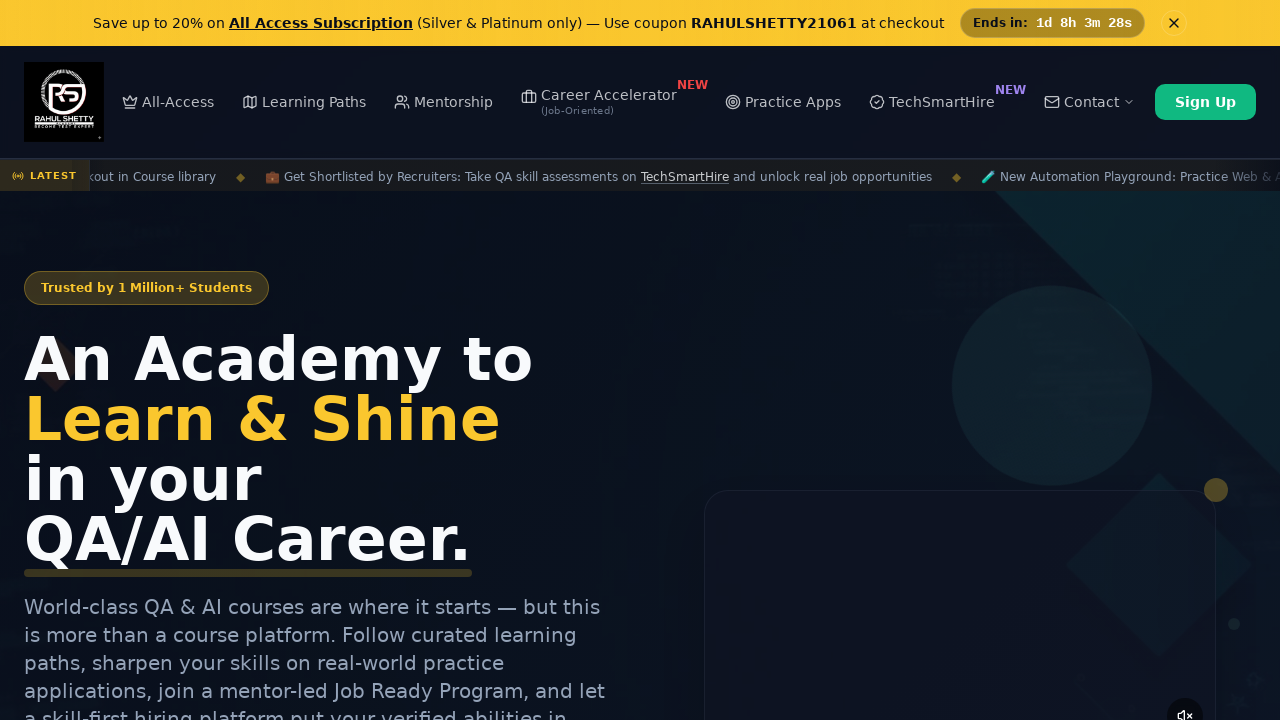

Retrieved page title: Rahul Shetty Academy | QA Automation, Playwright, AI Testing & Online Training
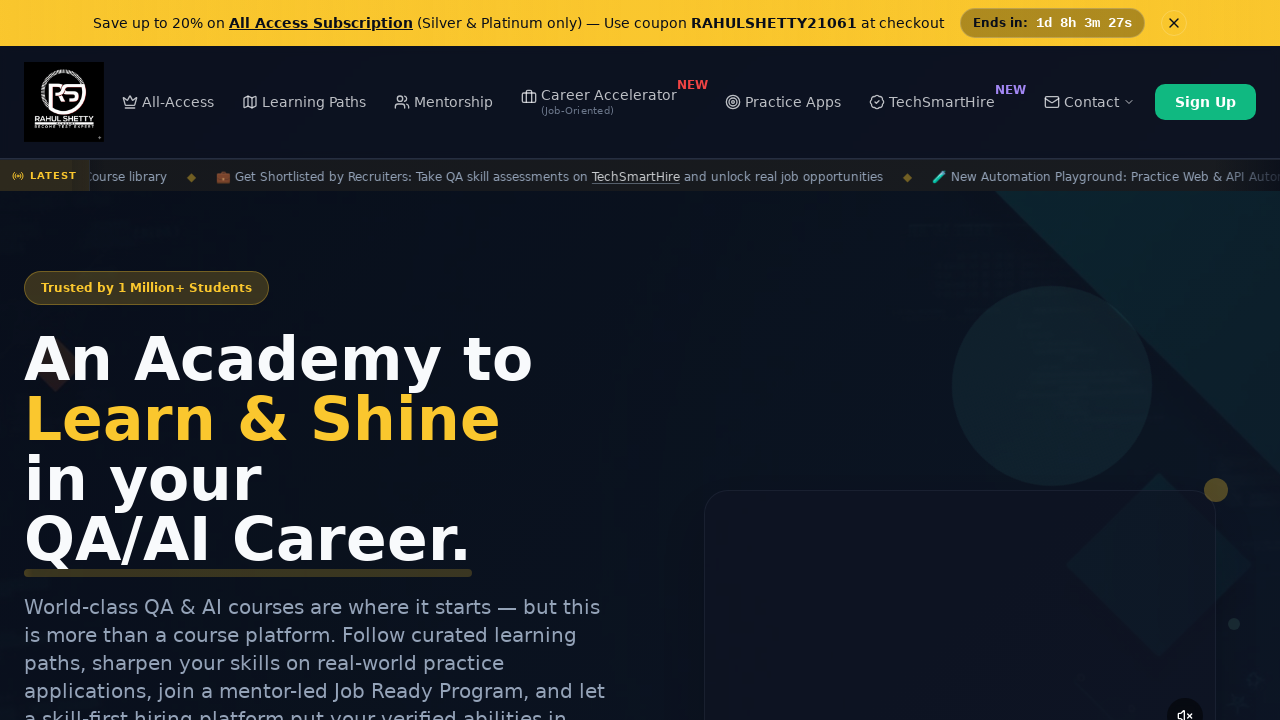

Retrieved current URL: https://rahulshettyacademy.com/
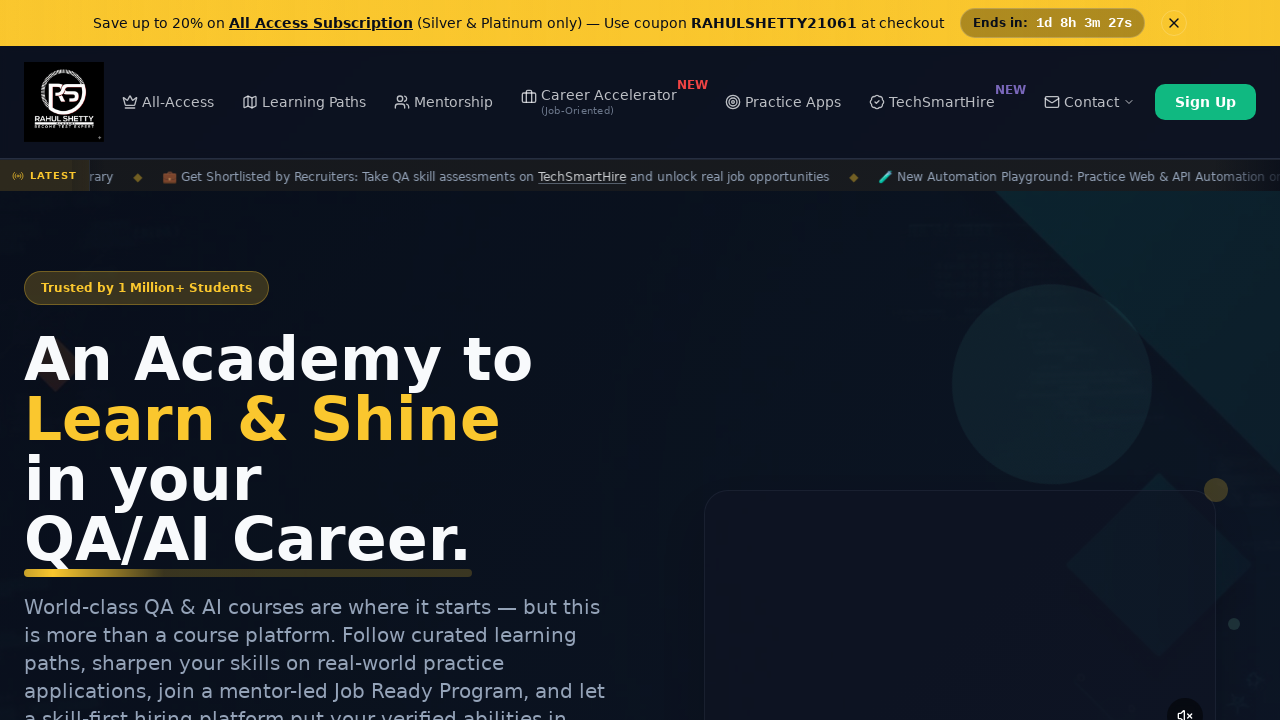

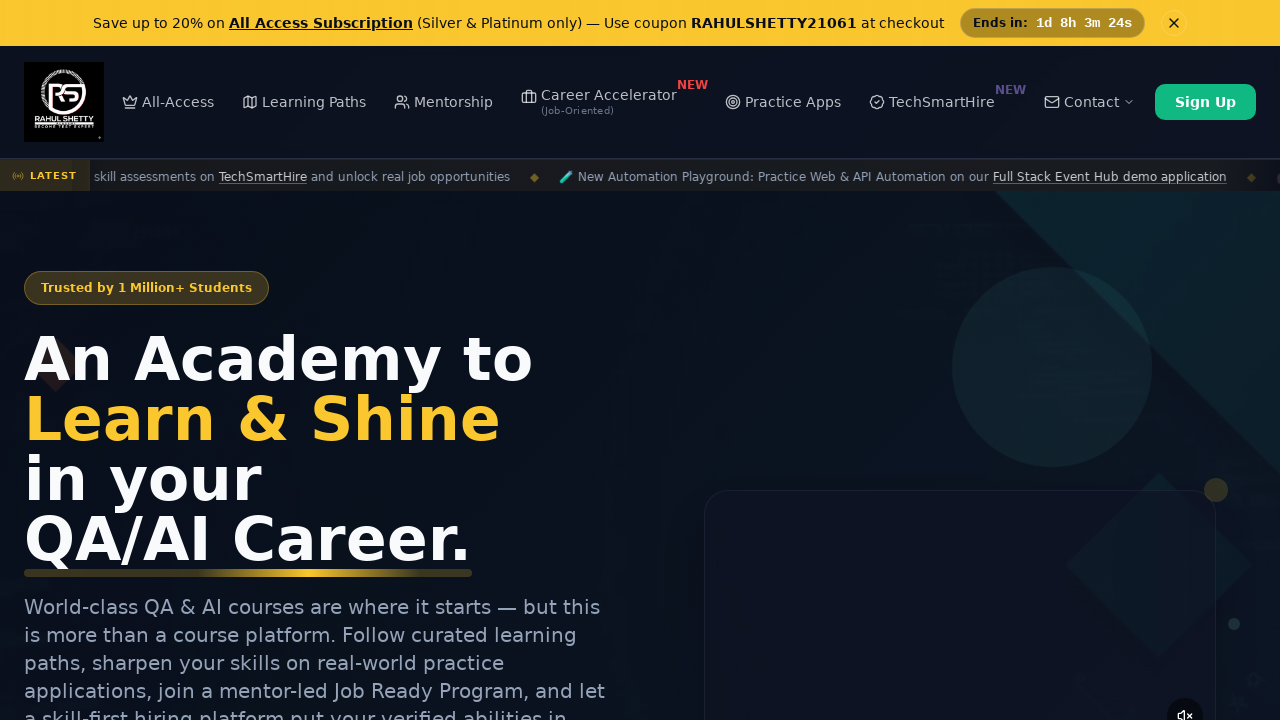